Tests the search page functionality on 3dnews.ru by navigating to the search page via footer link, verifying the presence of search form elements, search settings dropdowns (sorting, author, section), date range inputs, and the "search in title only" checkbox.

Starting URL: https://3dnews.ru/

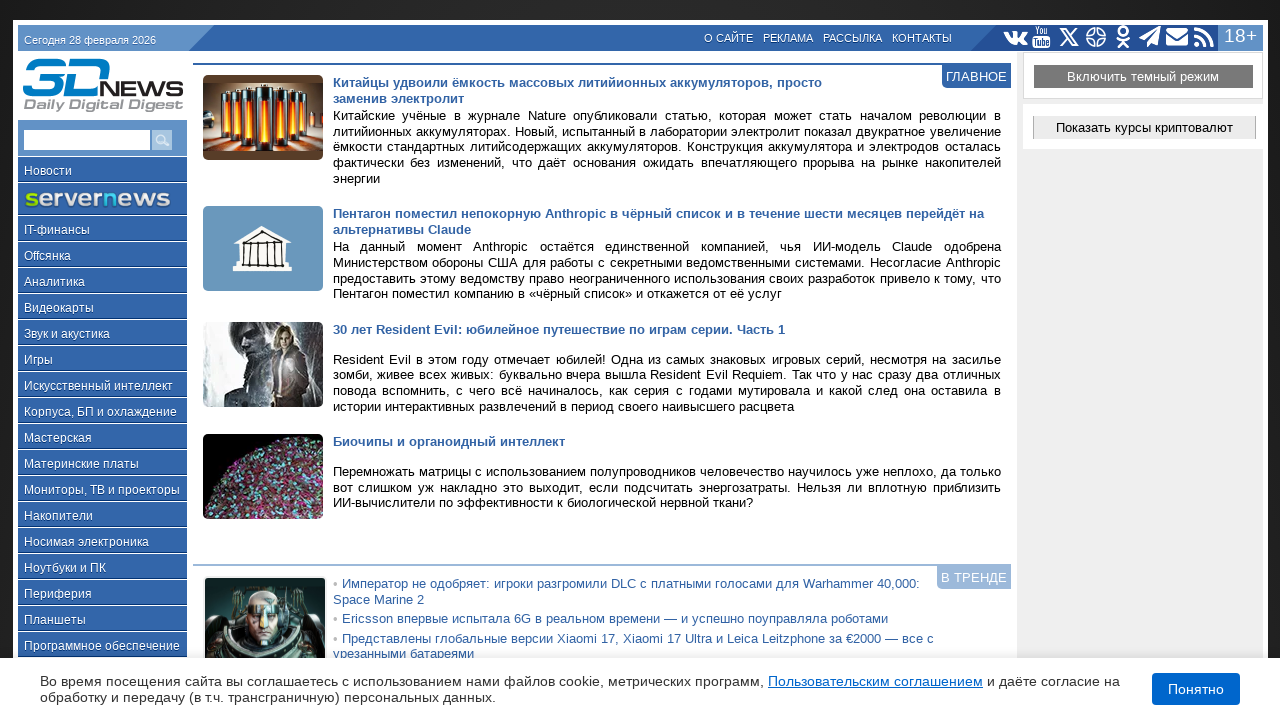

Clicked 'Поиск' (Search) link in footer at (522, 593) on a:text('Поиск')
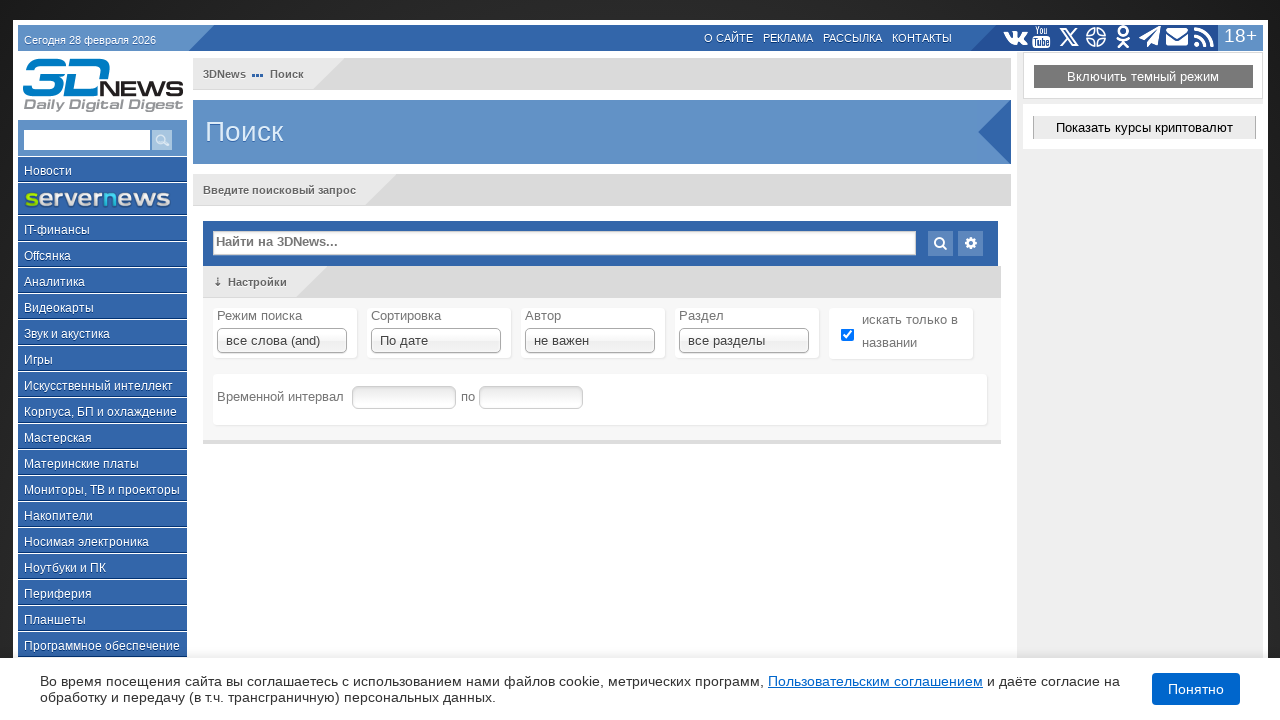

Search page loaded - section title element present
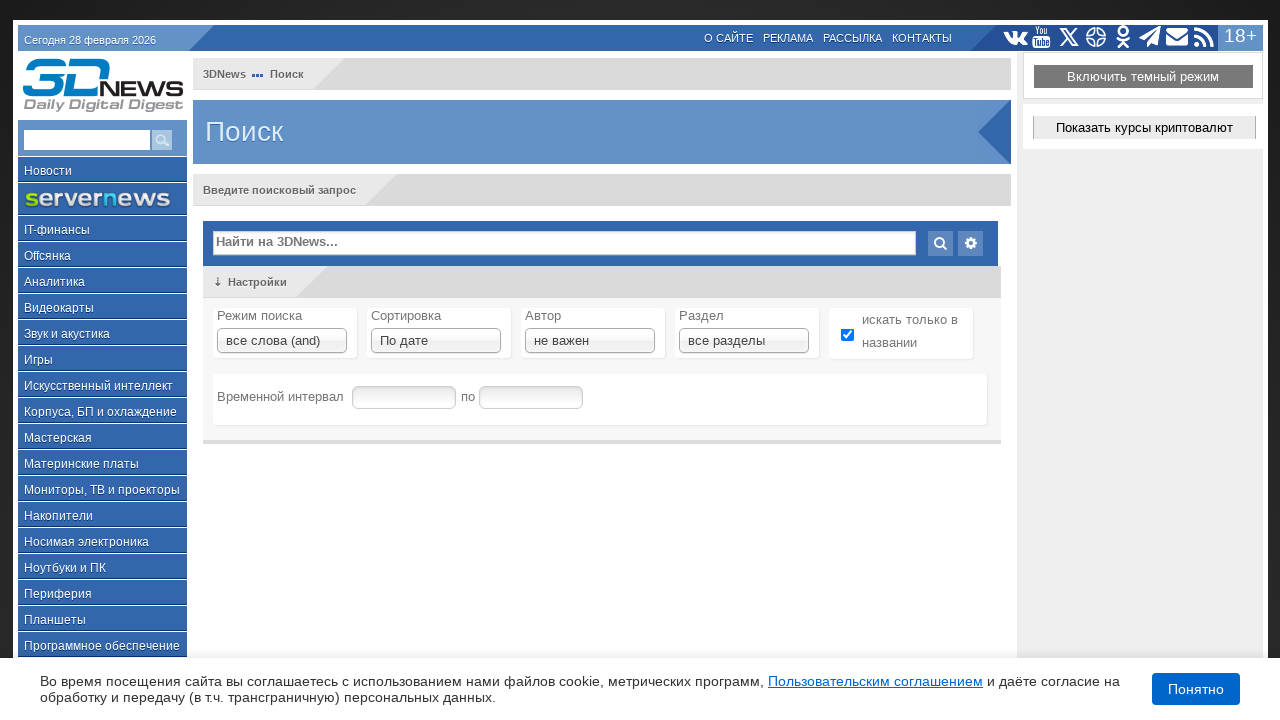

Content block header element is present
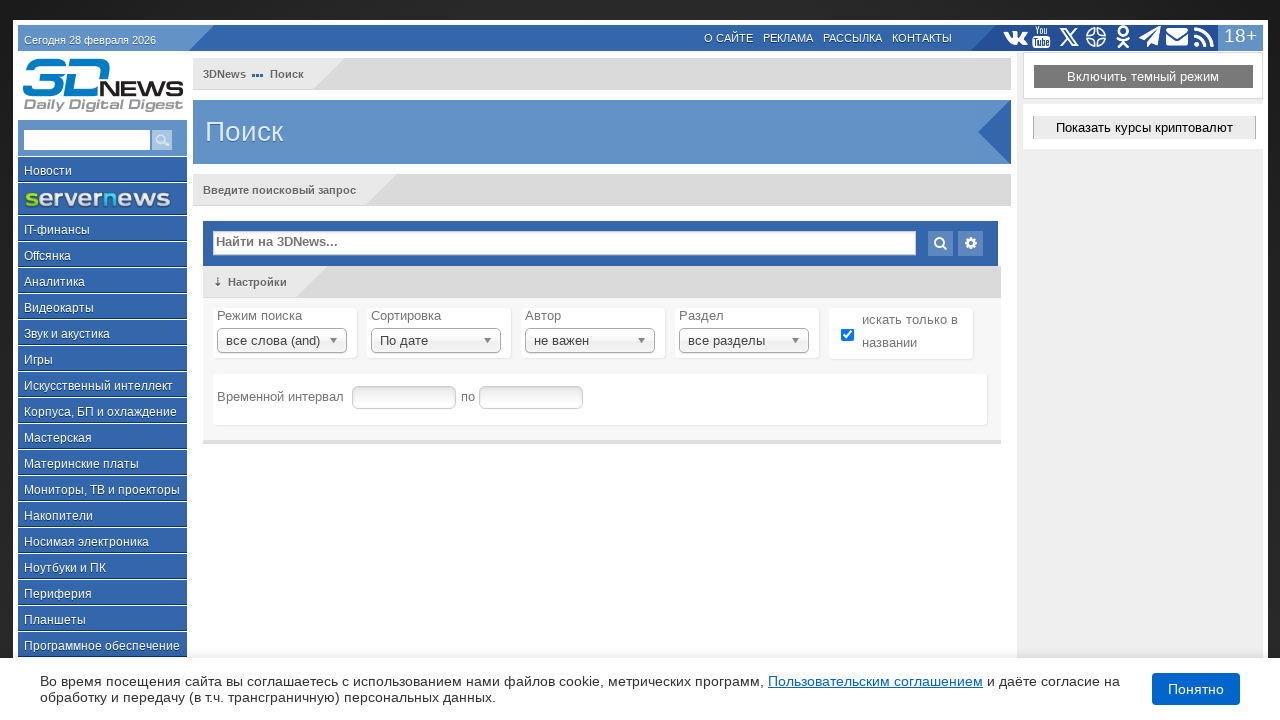

Search line element is present
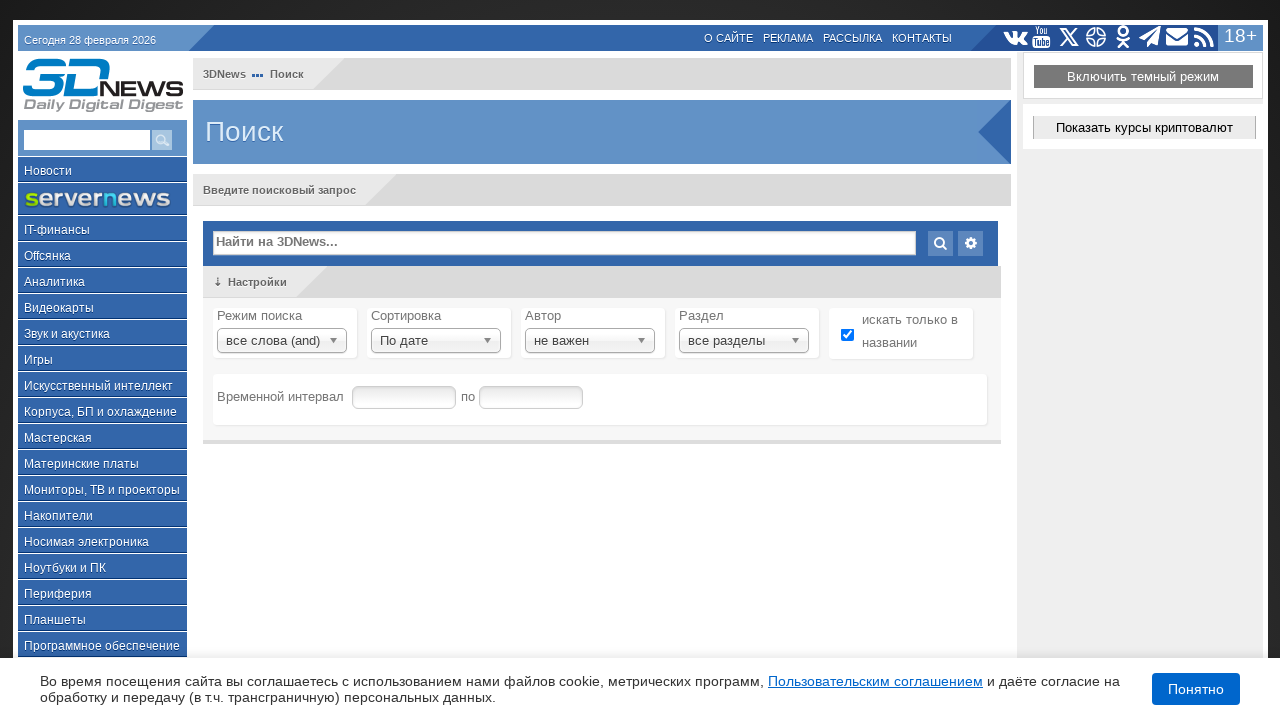

Full text search input element is present
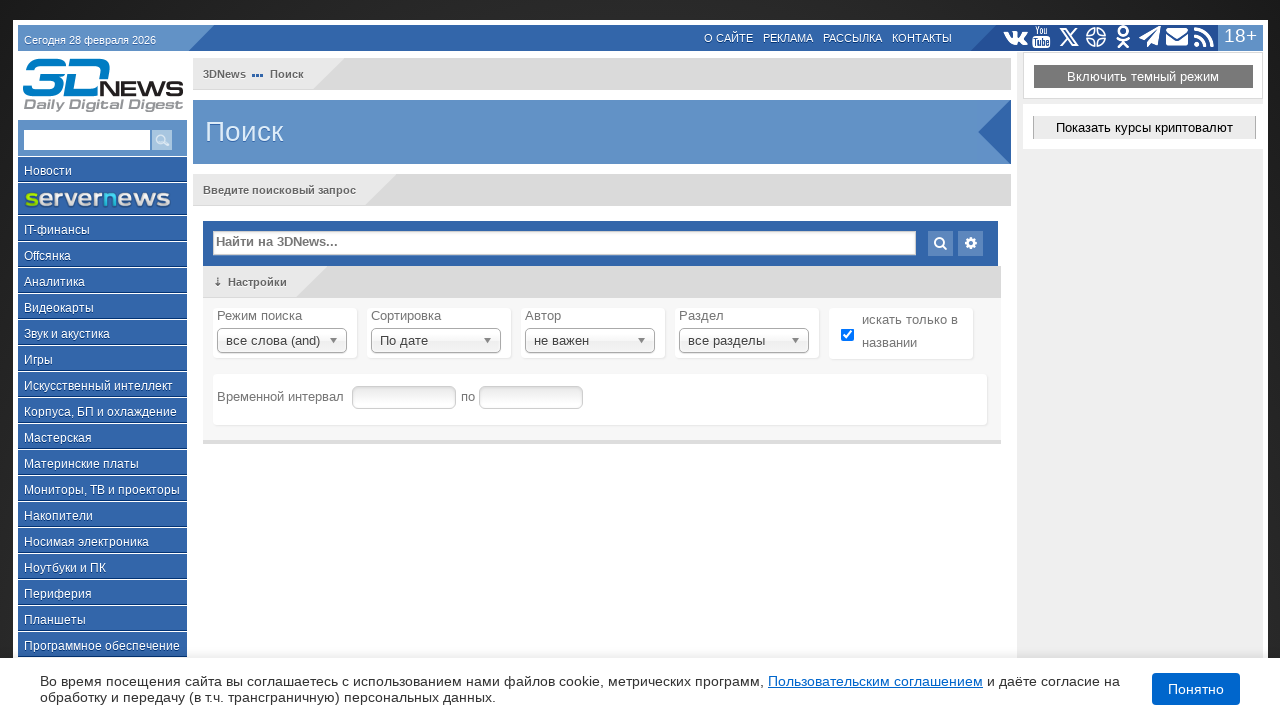

Clicked dropdown to expand search settings at (336, 340) on a.chzn-single > div > b
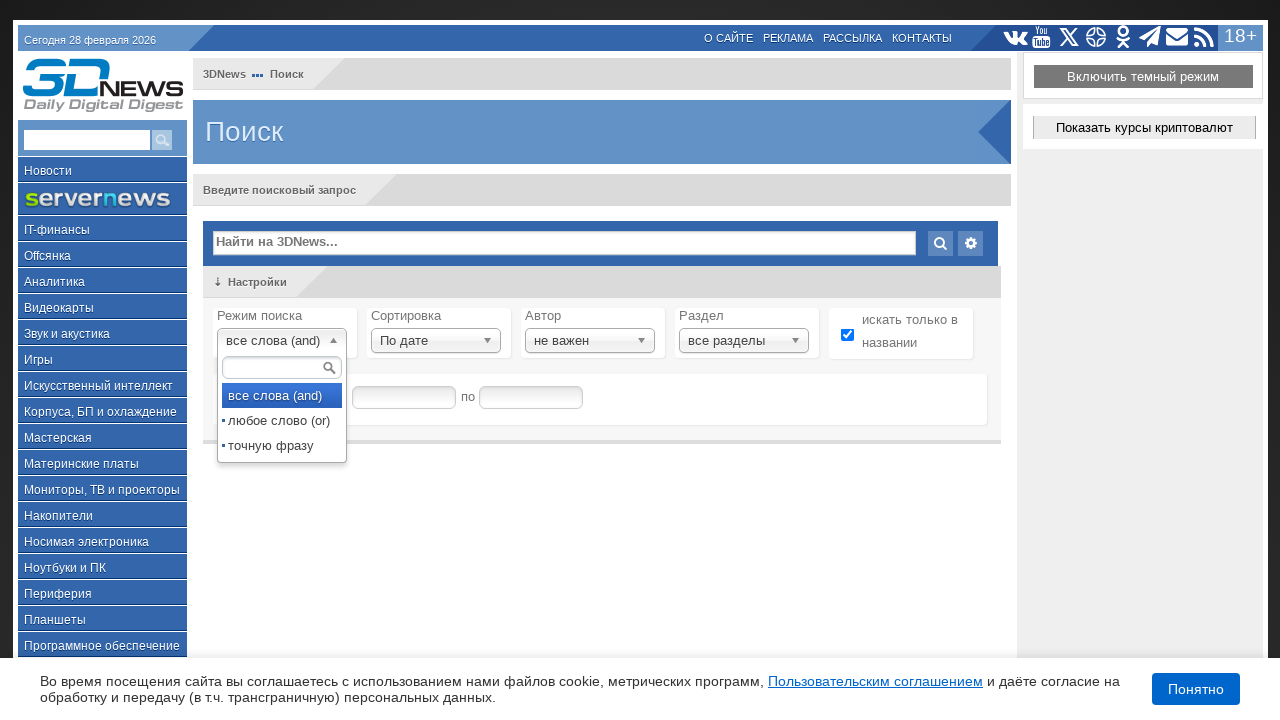

Search settings dropdown search input is present
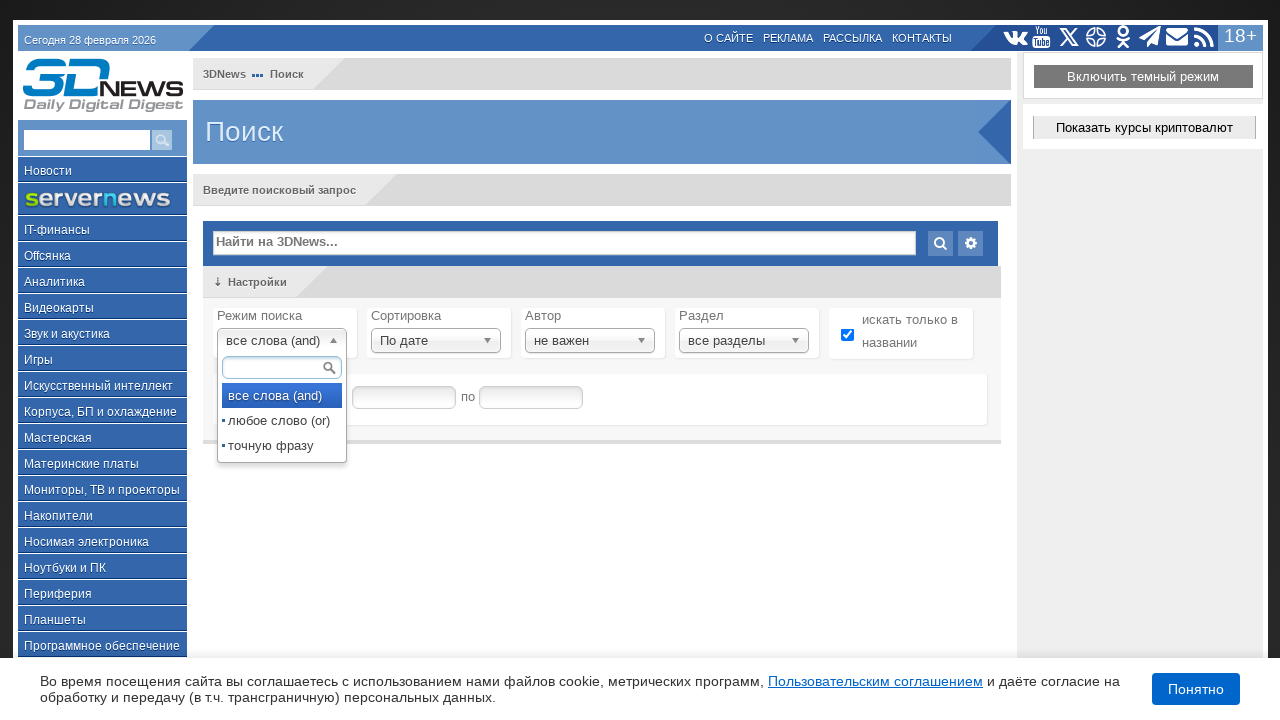

Sorting dropdown element is present
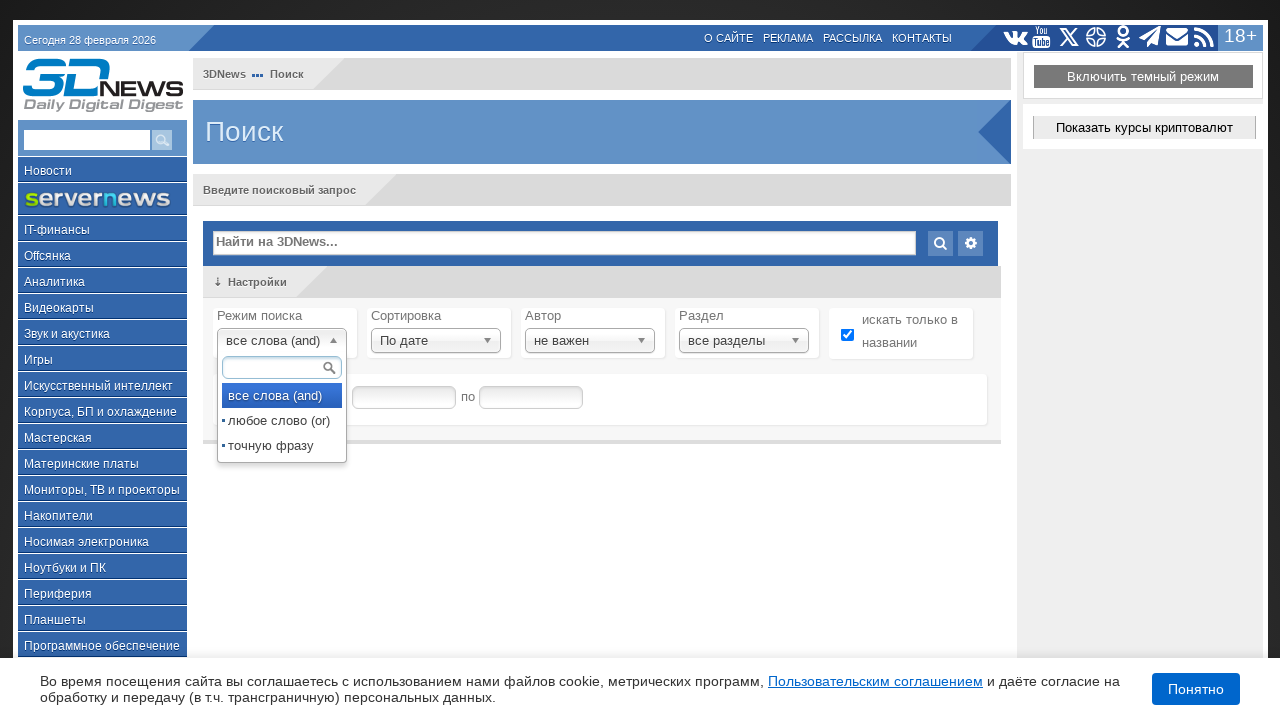

Author dropdown element is present
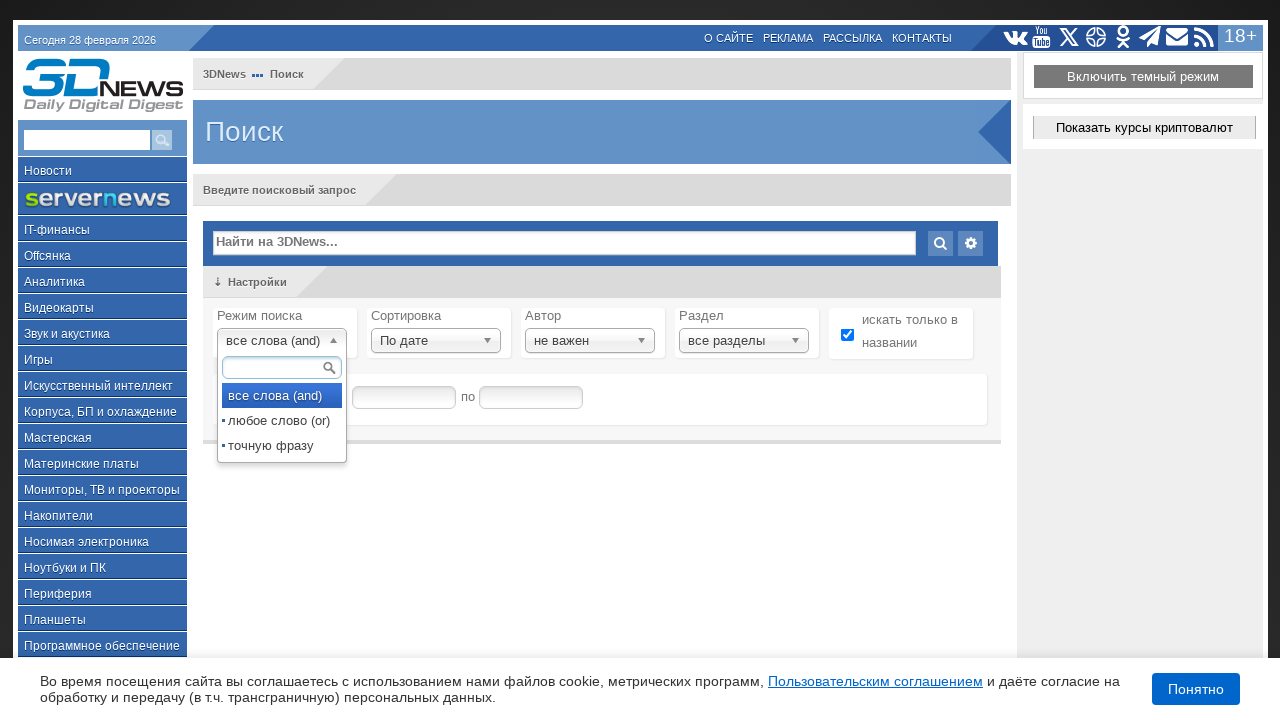

Section dropdown element is present
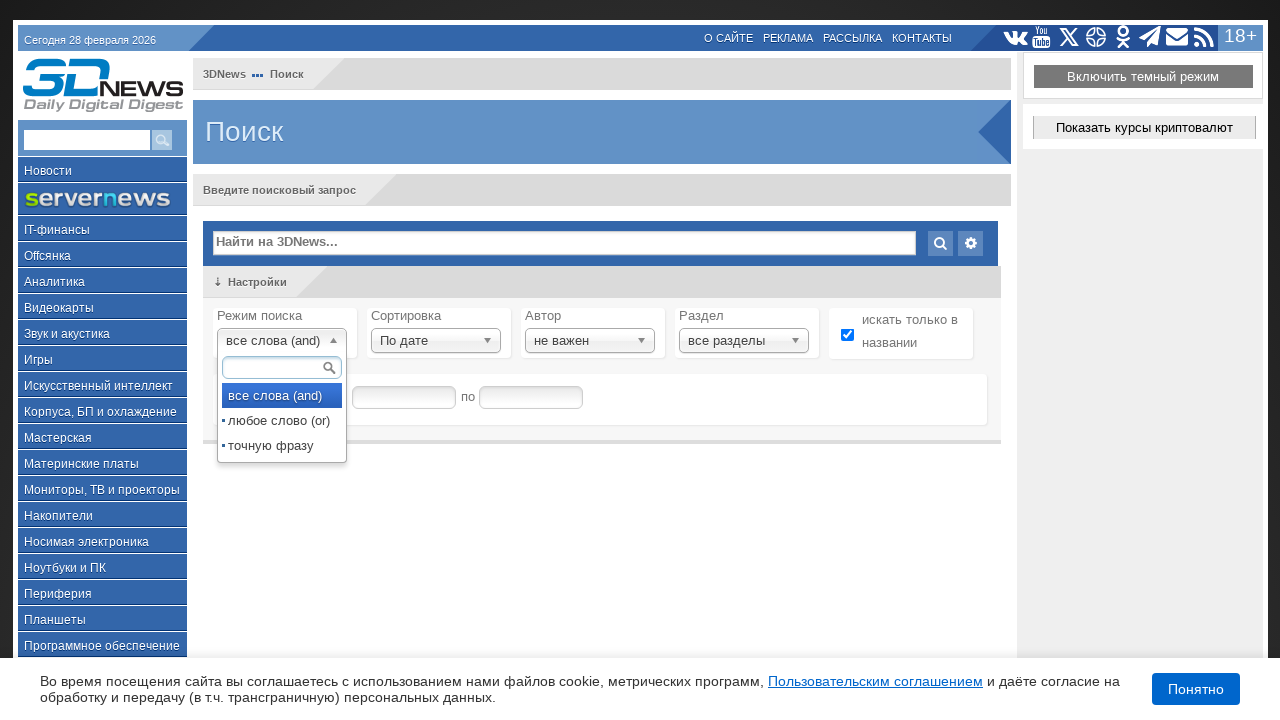

Toggled 'search in title only' checkbox on at (847, 334) on #intitle
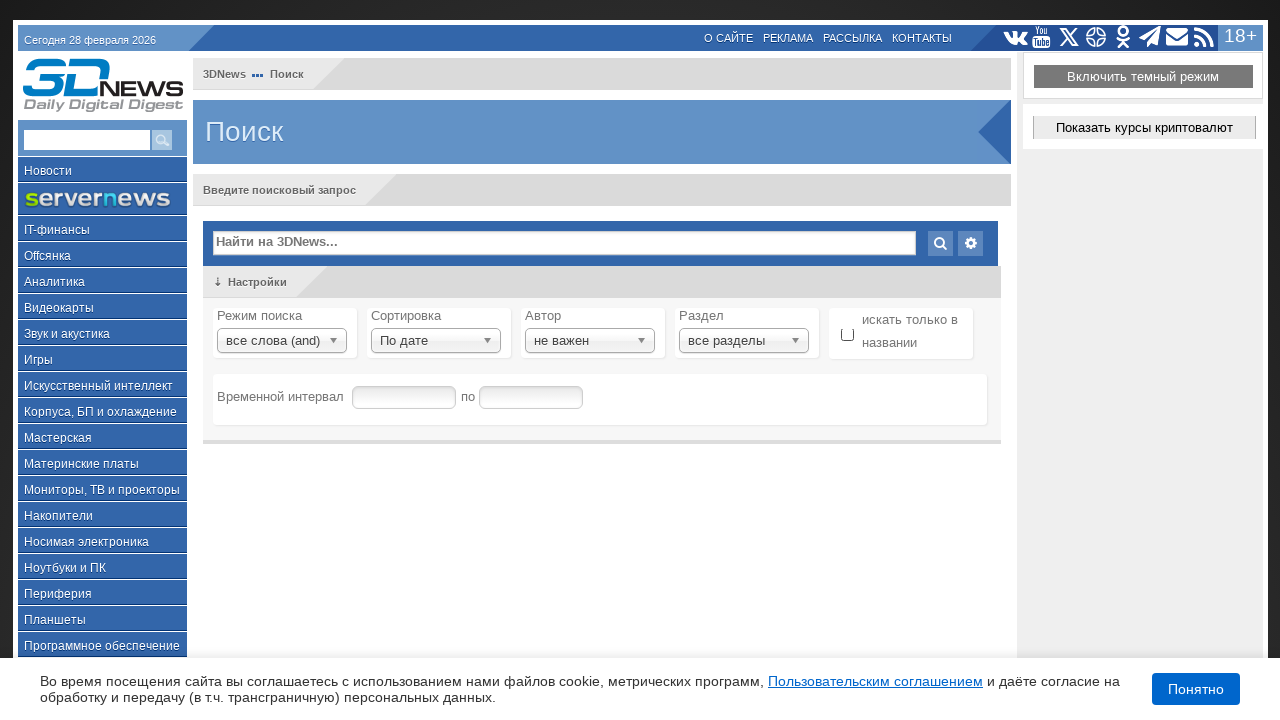

Toggled 'search in title only' checkbox off at (847, 334) on #intitle
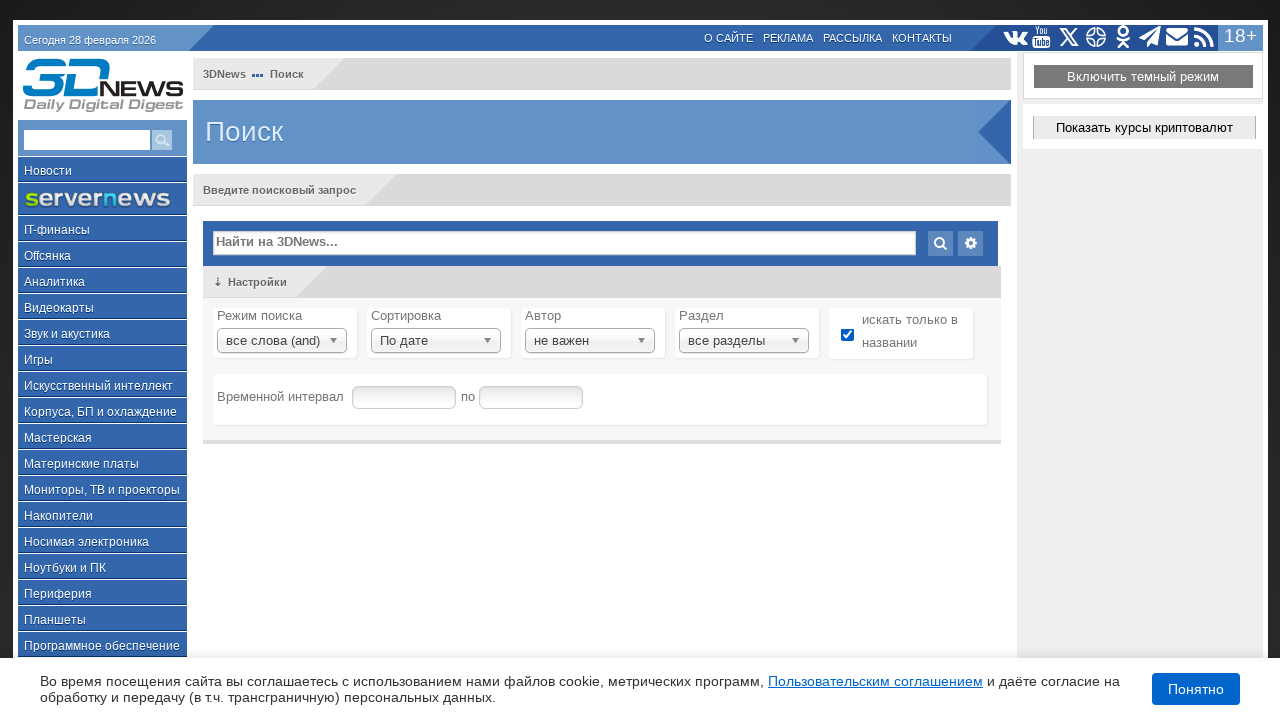

Start date input element is present
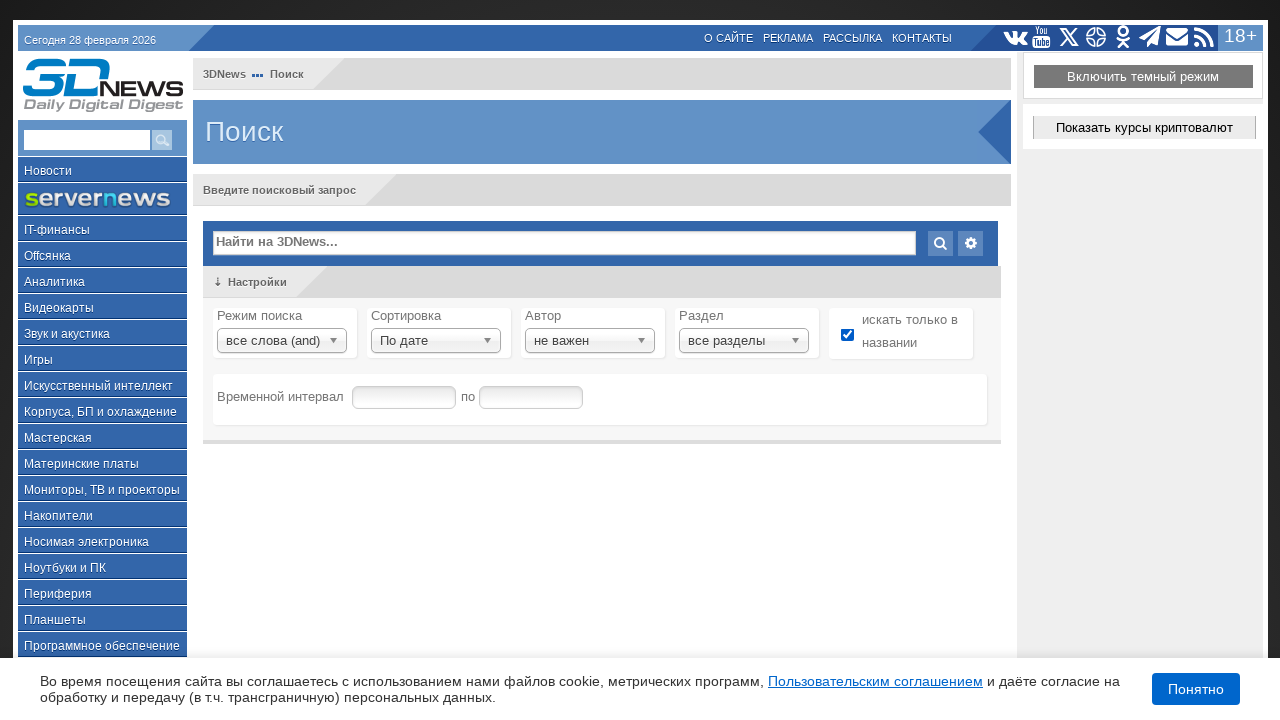

End date input element is present
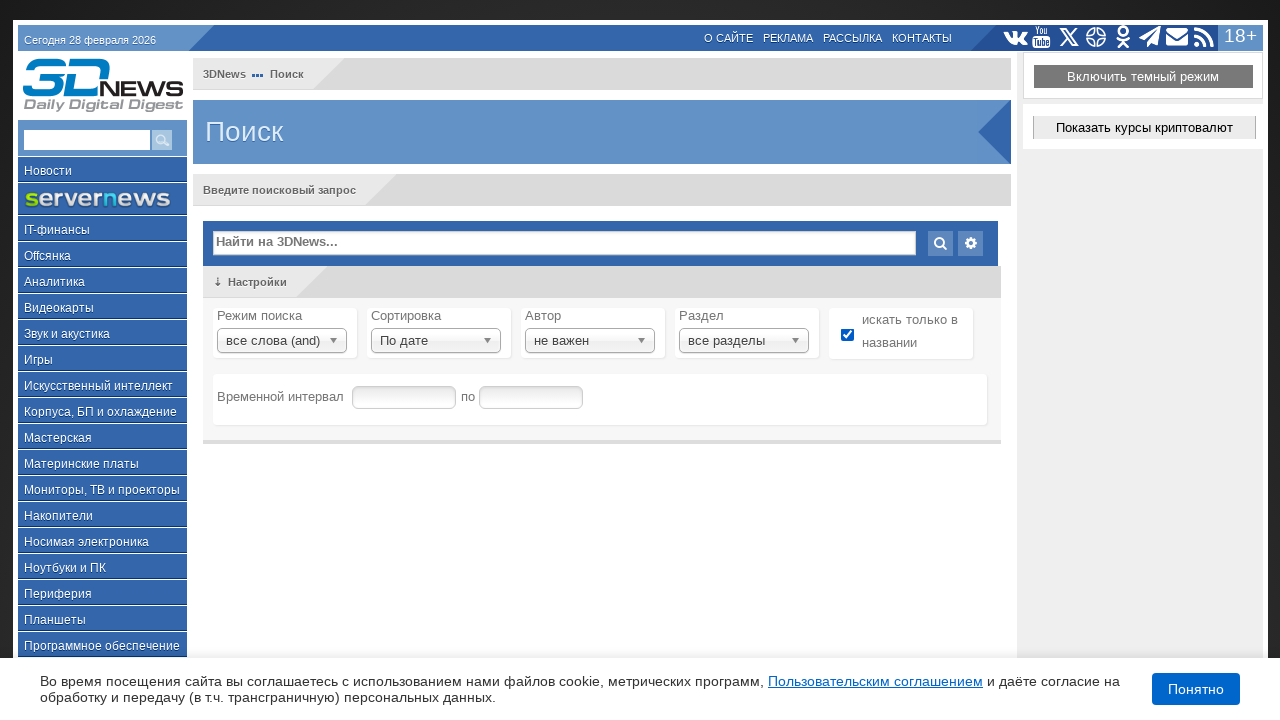

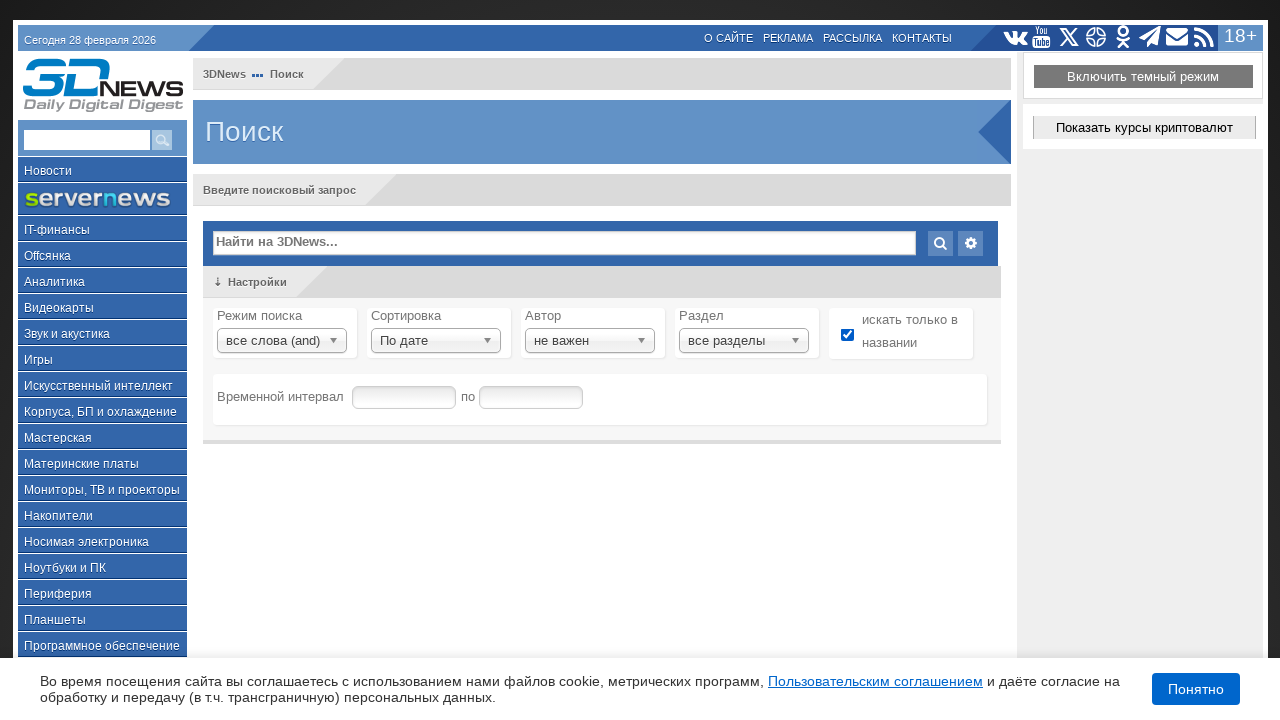